Tests dropdown selection by selecting an option using index method on a single-select dropdown

Starting URL: https://omayo.blogspot.com/

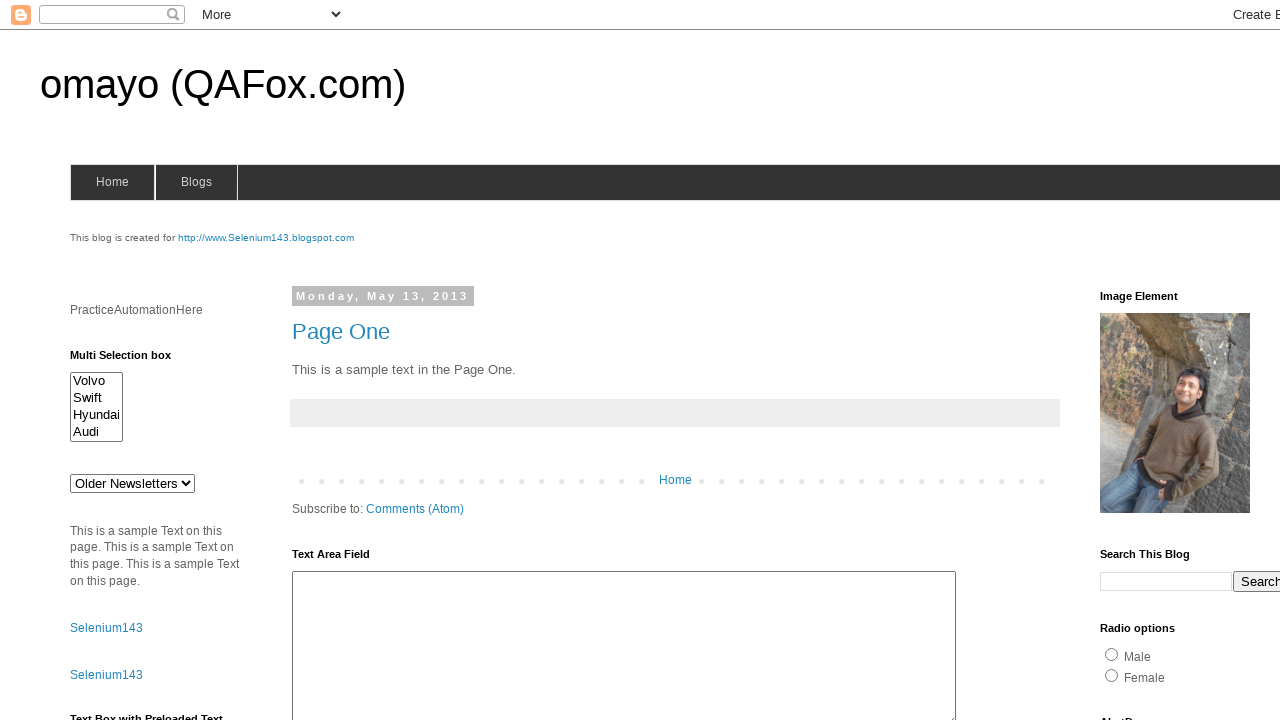

Navigated to https://omayo.blogspot.com/
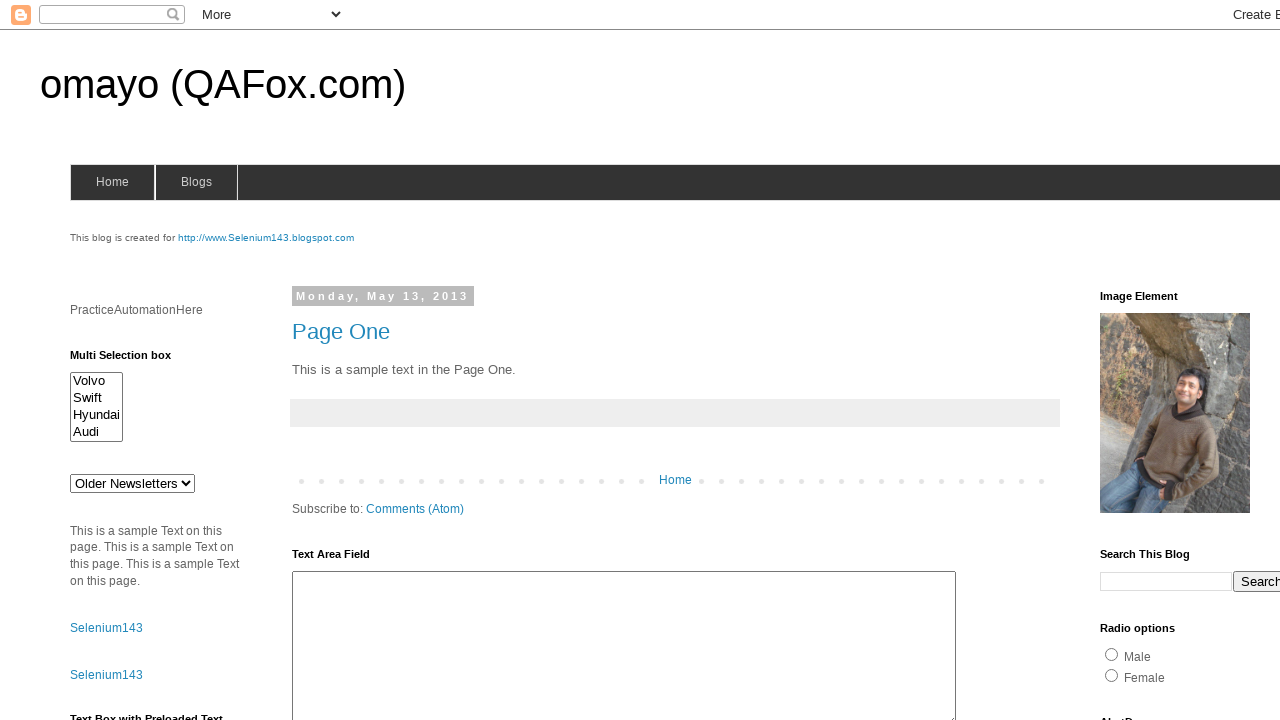

Selected third option (index 2) from dropdown #drop1 on #drop1
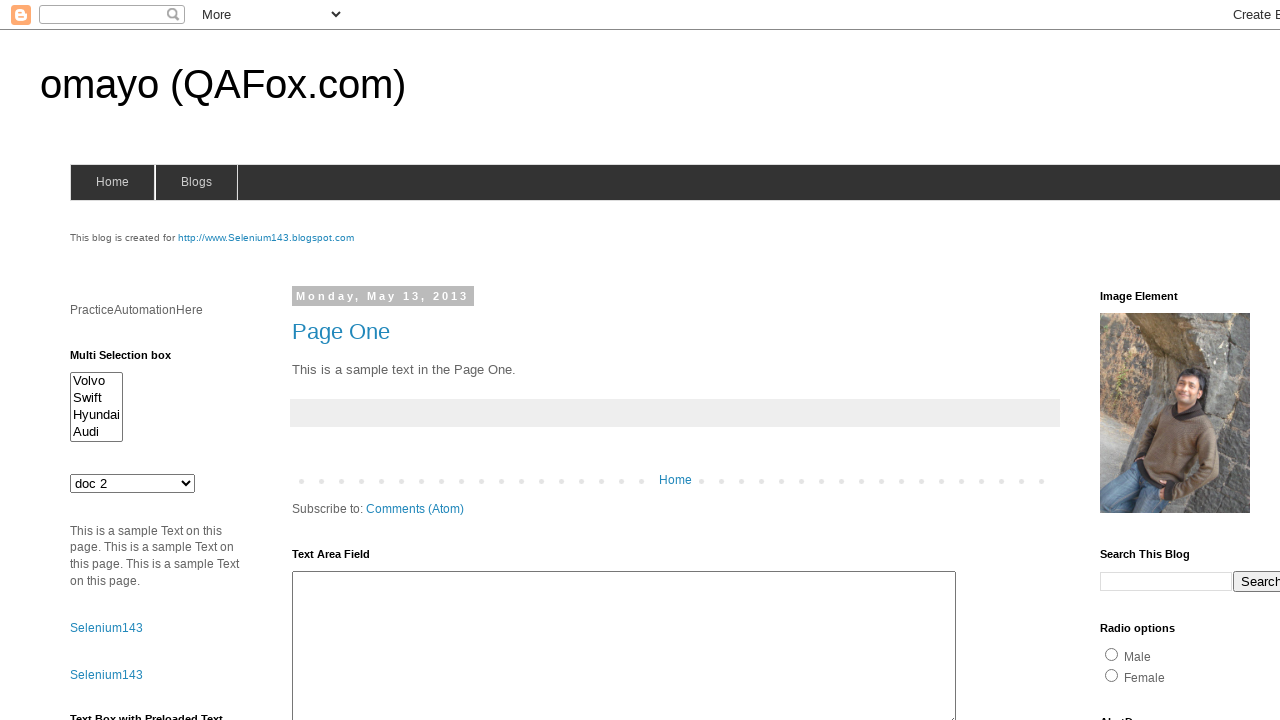

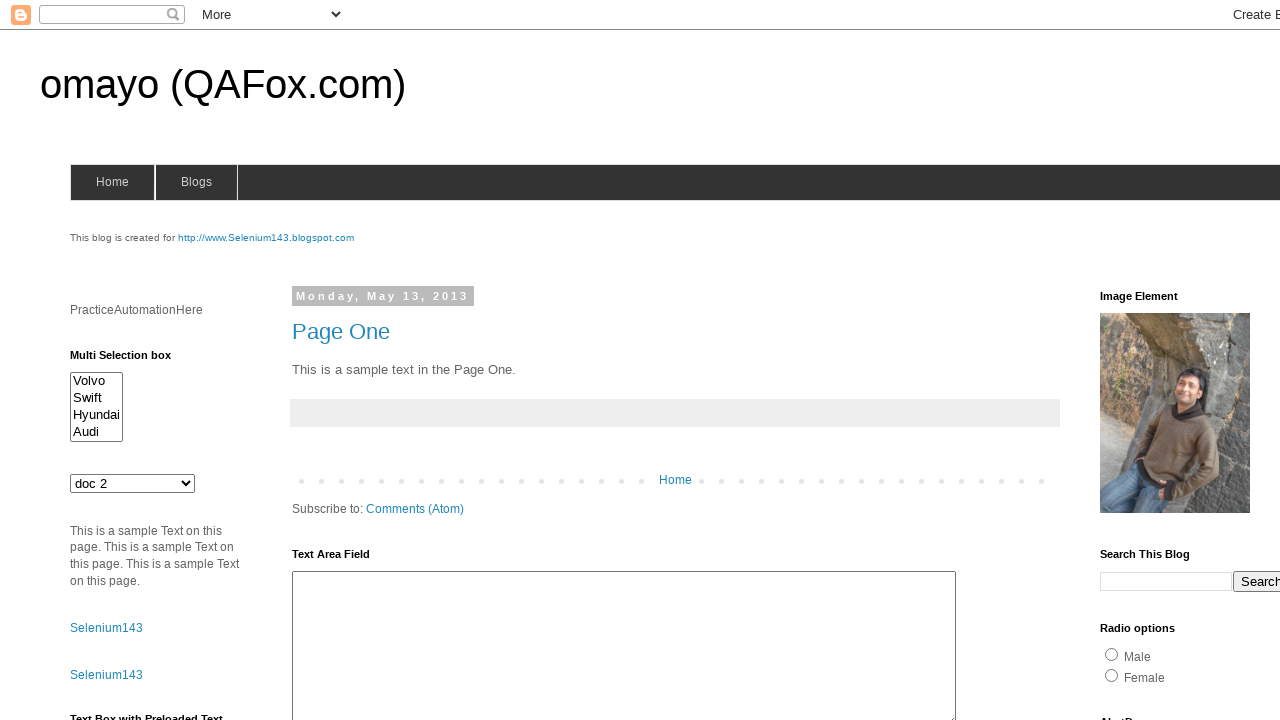